Tests filling in only the country field and submits the form to verify validation

Starting URL: https://bonigarcia.dev/selenium-webdriver-java/data-types.html

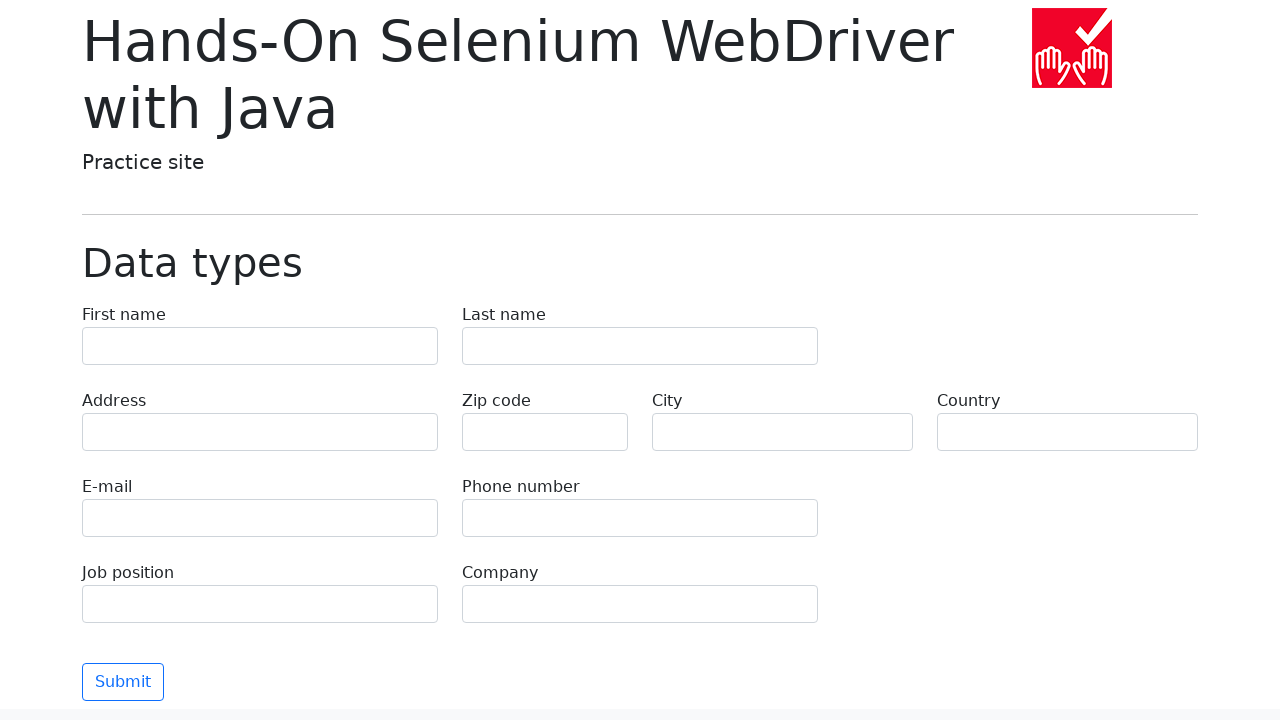

Filled country field with 'United States' on input[name='country']
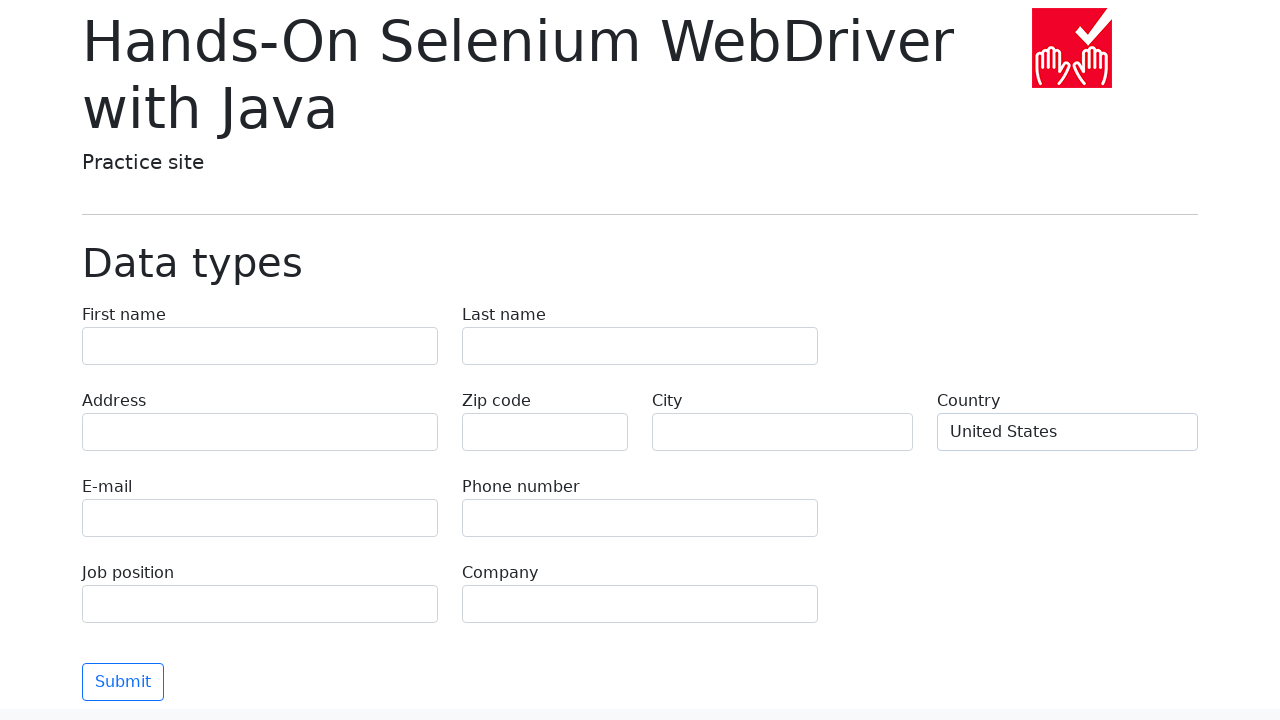

Clicked submit button to submit the form at (123, 682) on button
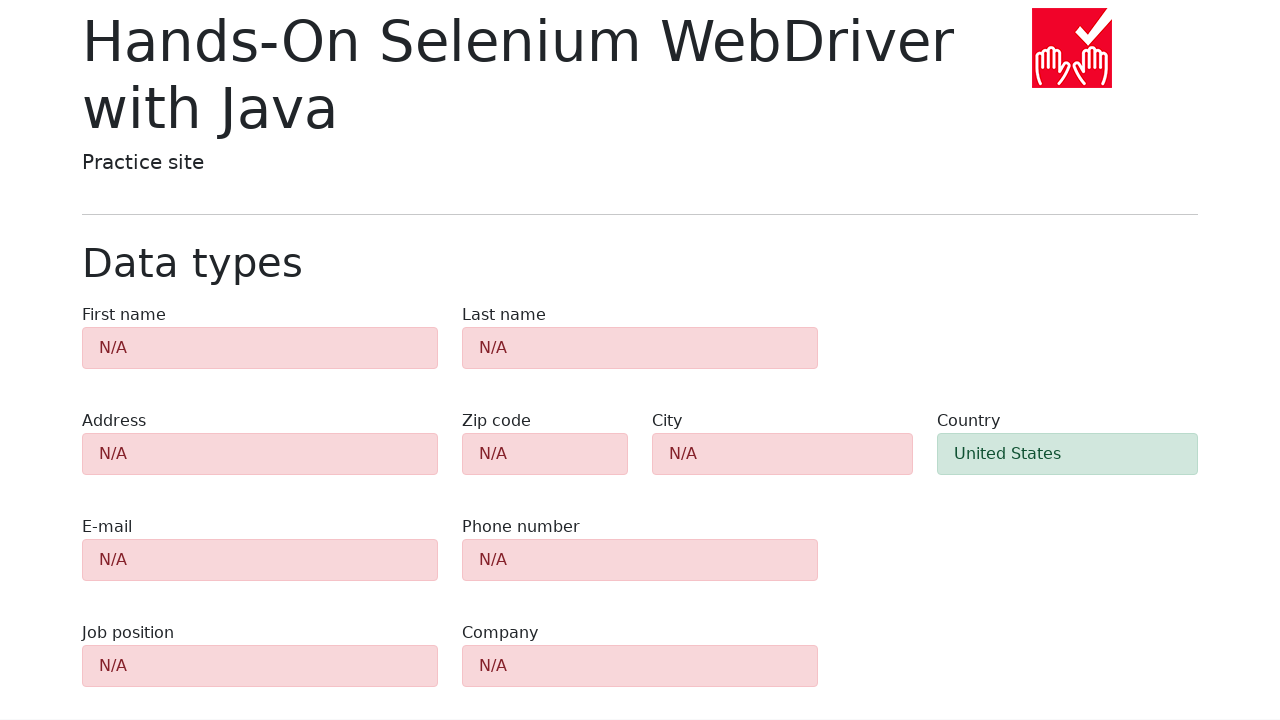

Validation alerts appeared on the page
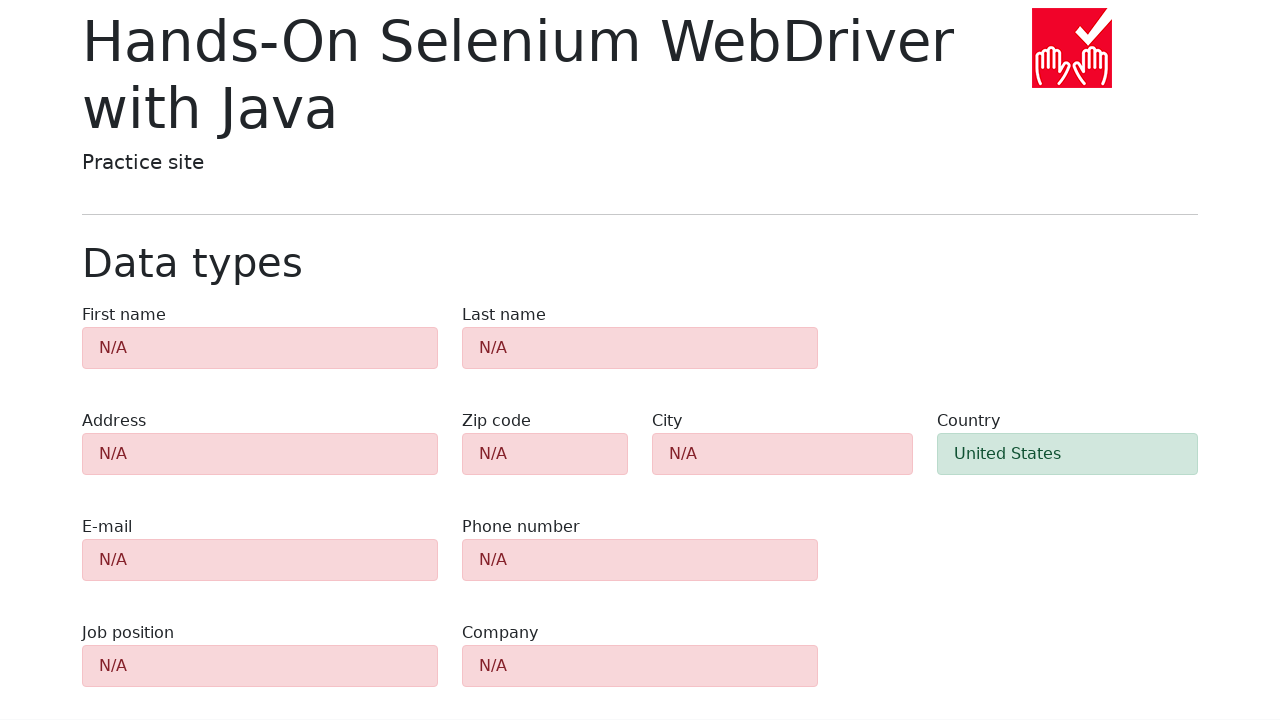

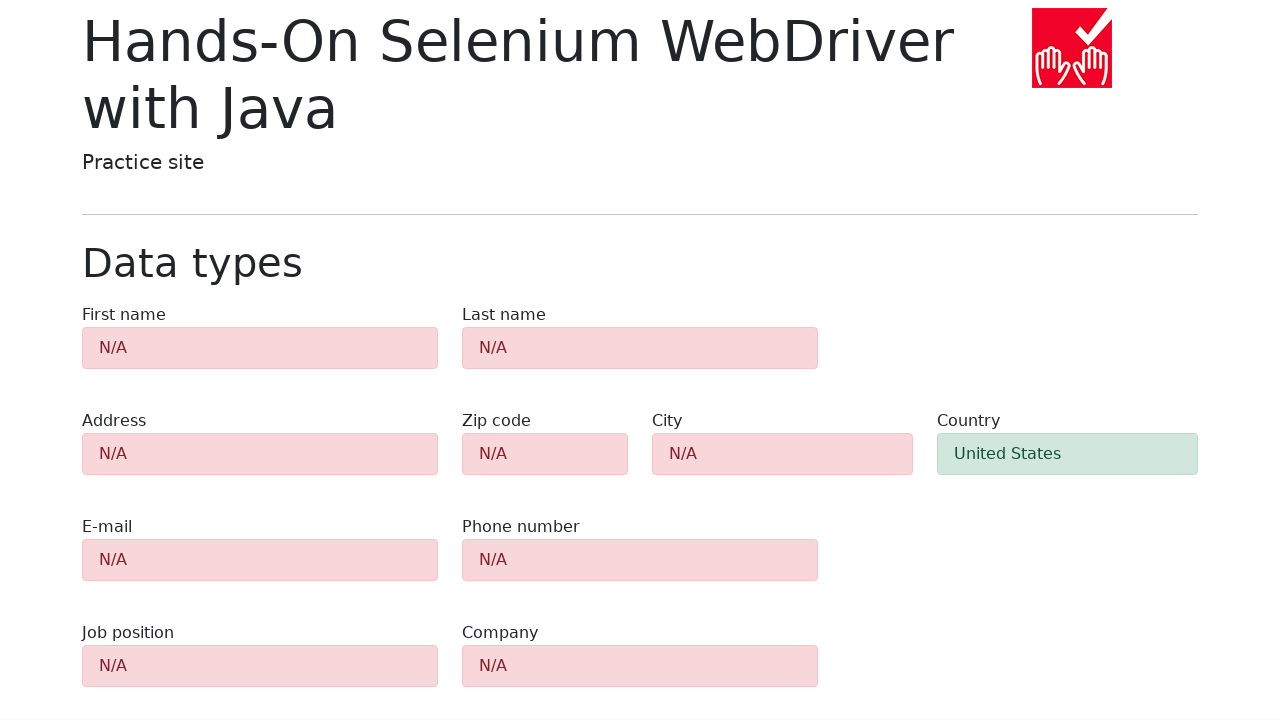